Tests e-commerce cart functionality by adding iPhone 12 to cart and verifying it appears in the cart pane

Starting URL: https://bstackdemo.com/

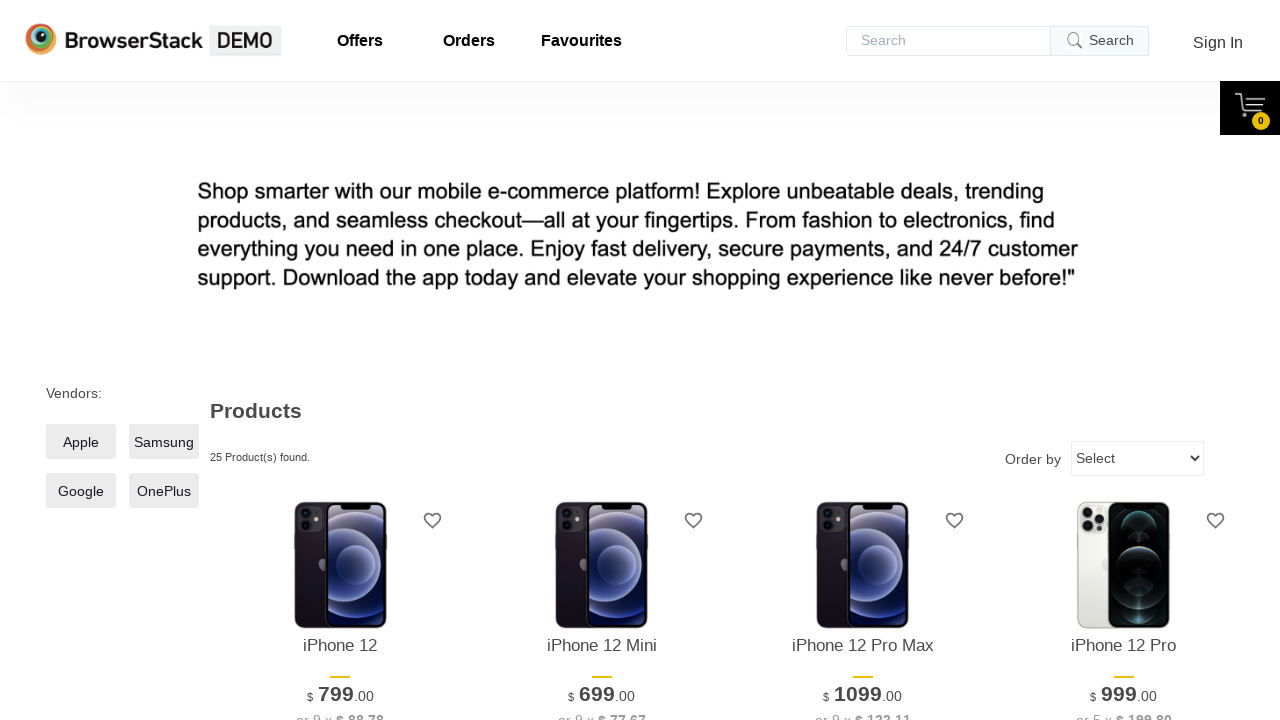

Waited for iPhone 12 product to be visible on page
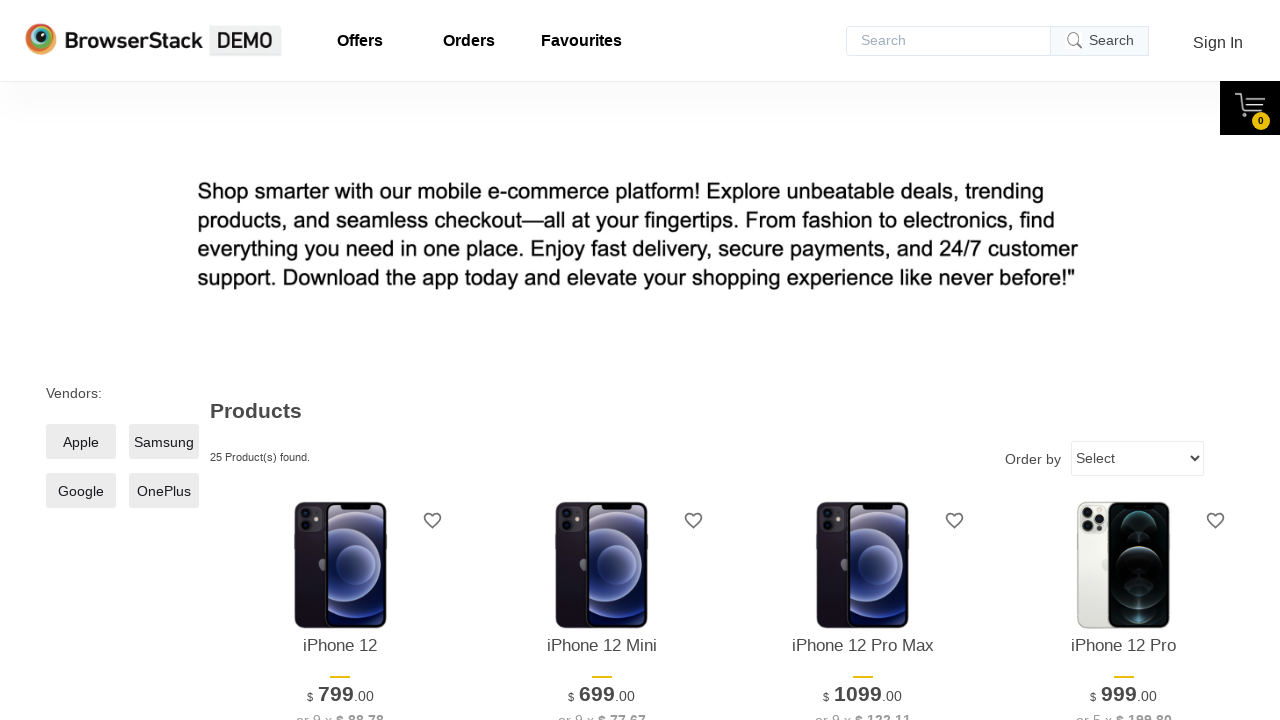

Retrieved iPhone 12 product text: 'iPhone 12'
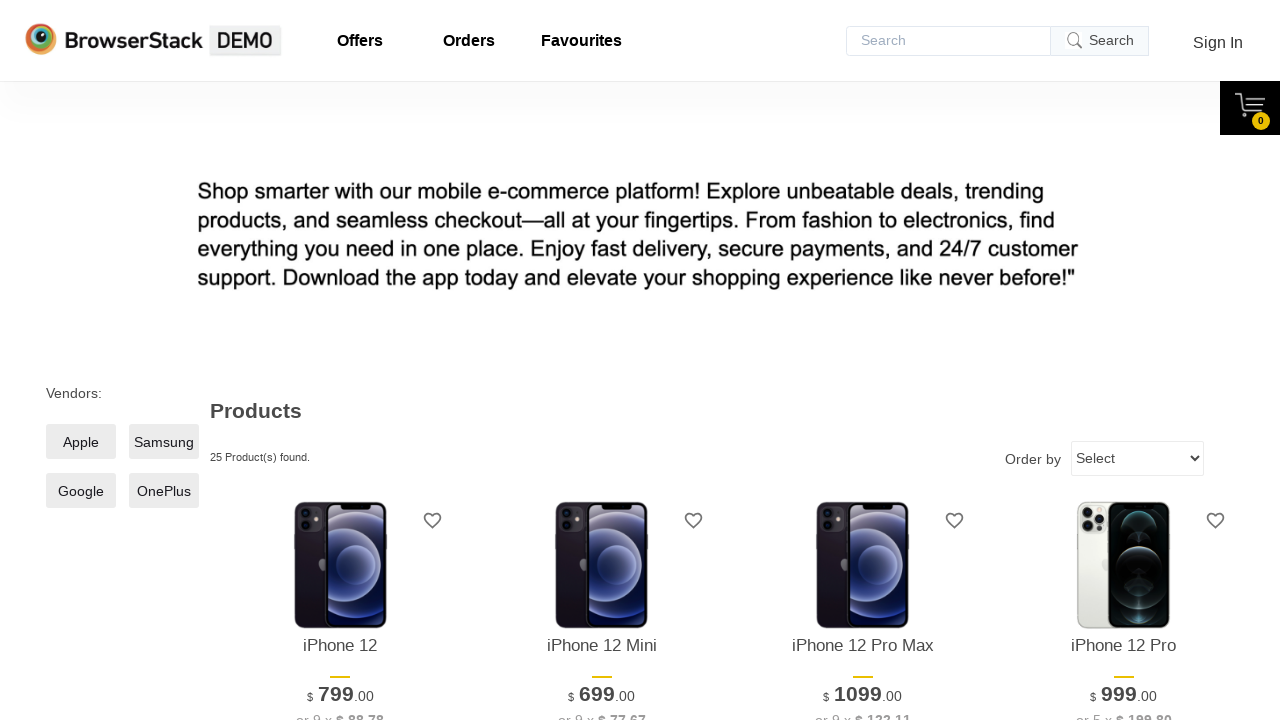

Clicked 'Add to cart' button for iPhone 12 at (340, 361) on xpath=//*[@id="1"]/div[4]
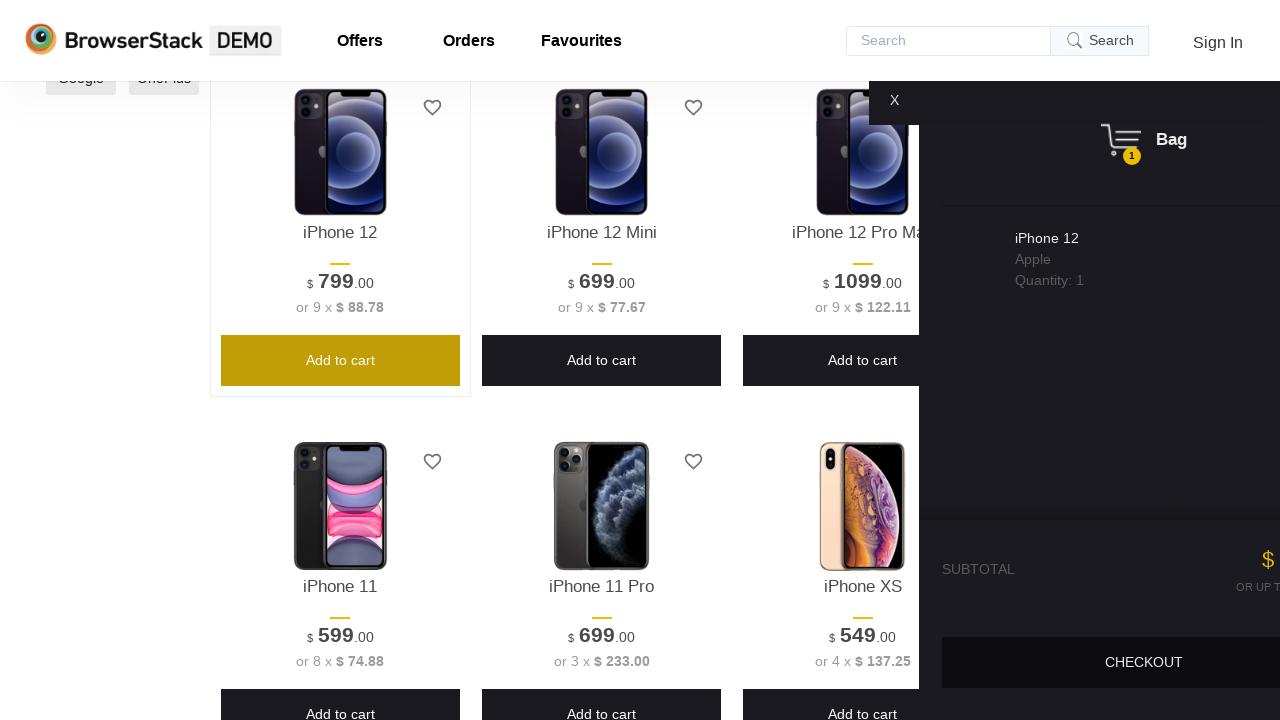

Waited for cart pane to become visible
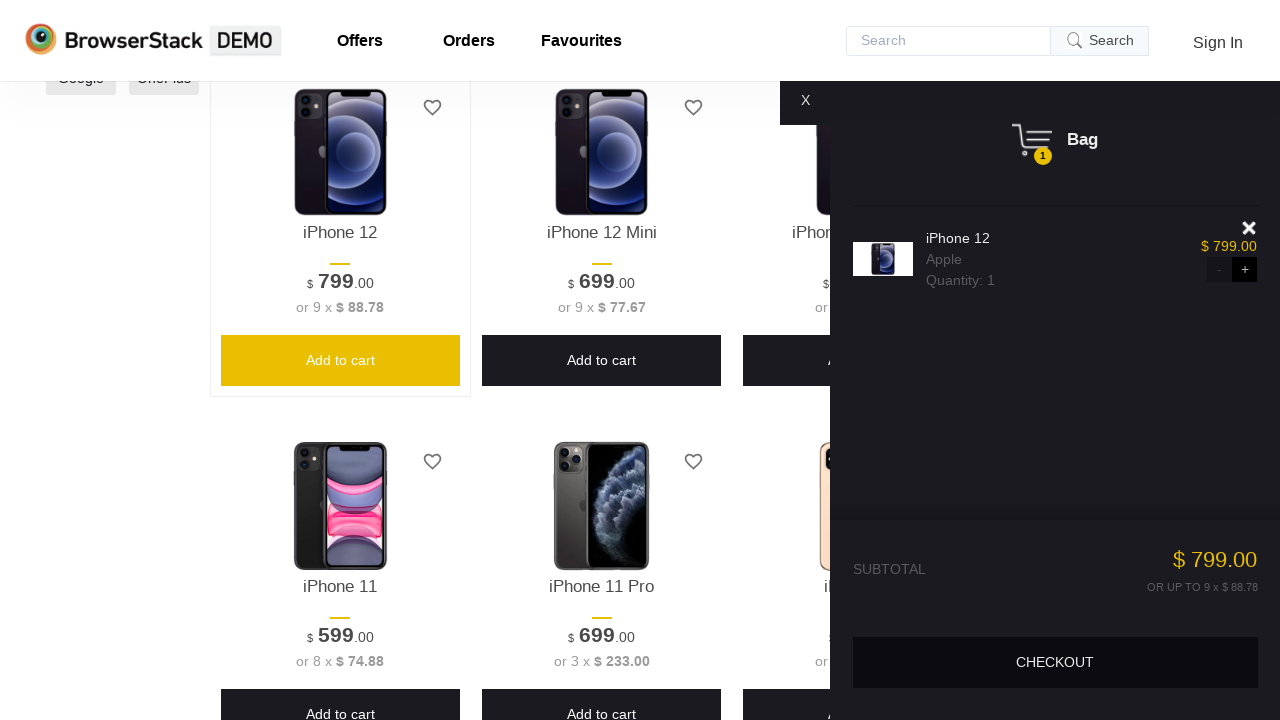

Retrieved product text from cart: 'iPhone 12'
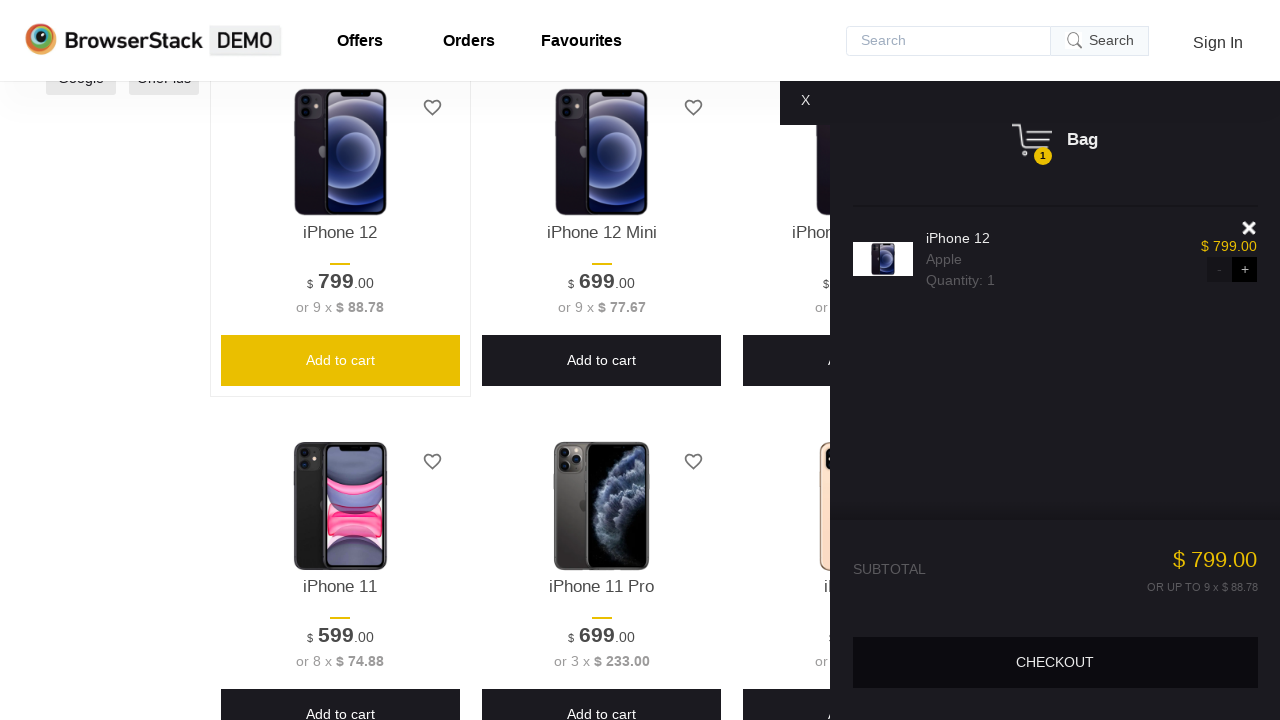

Assertion passed: iPhone 12 product successfully added to cart and verified
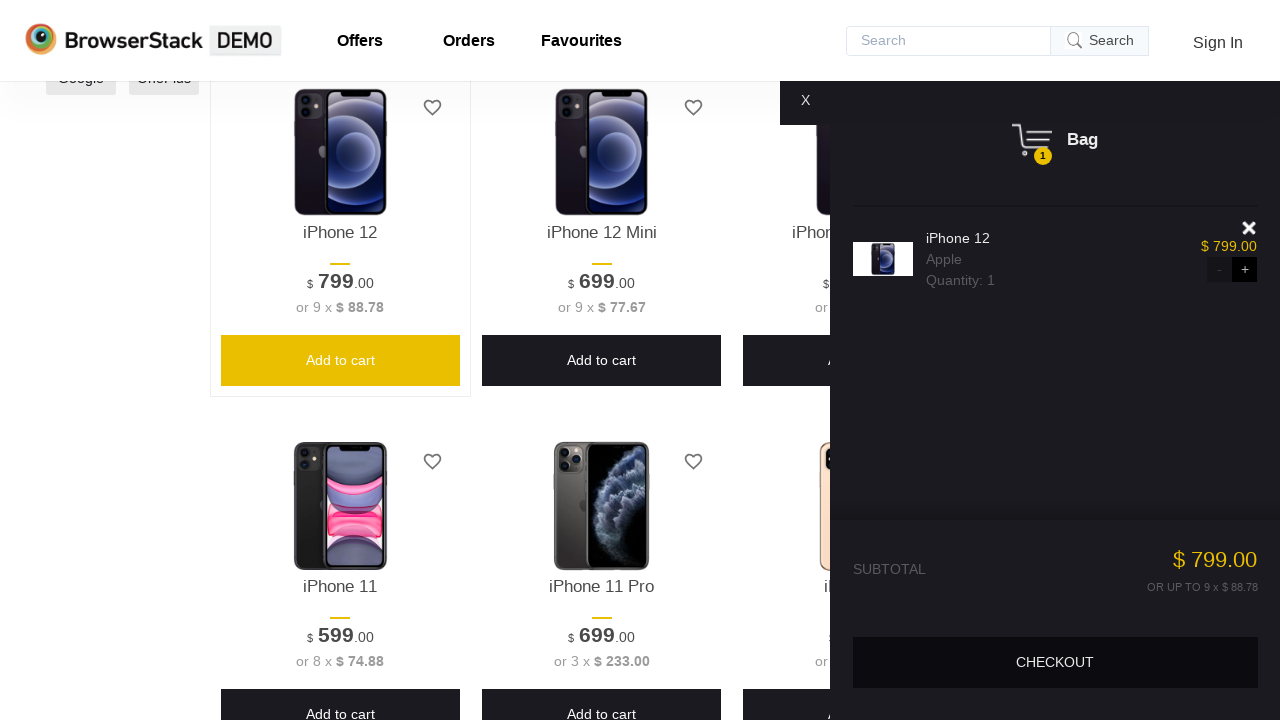

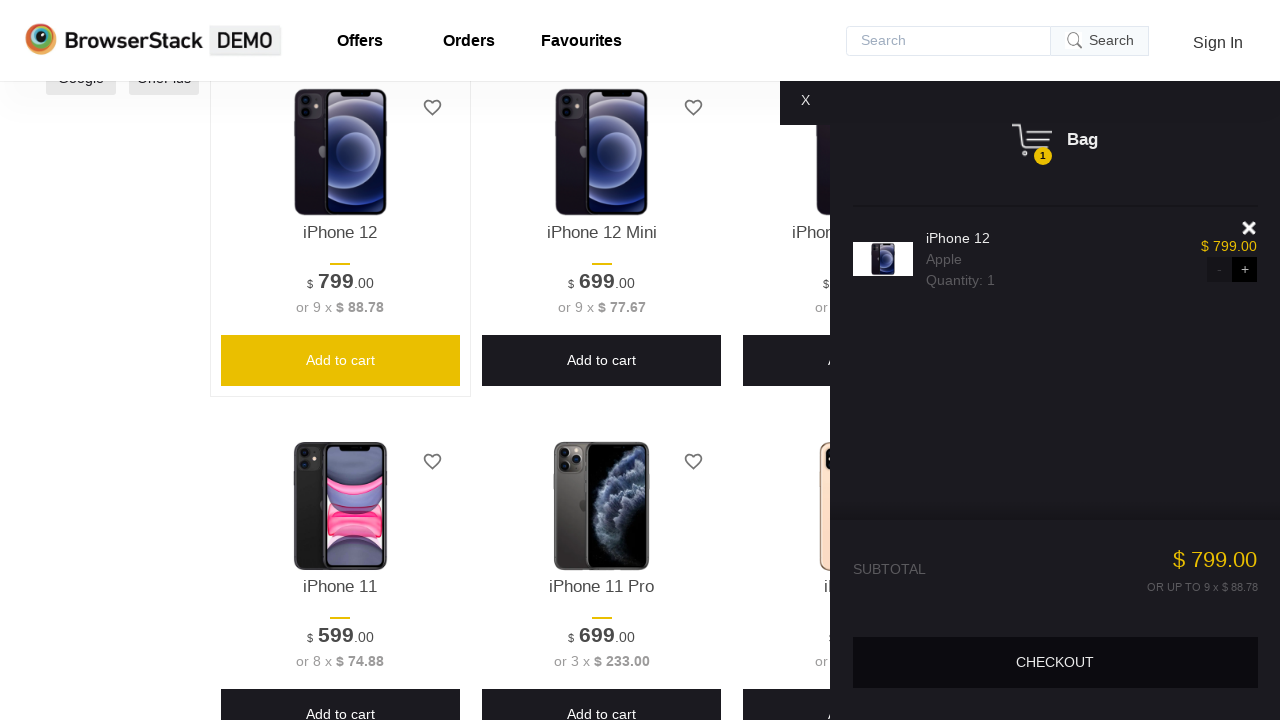